Tests a to-do list application by selecting two existing items, adding a new item with custom text, and verifying the new item appears in the list.

Starting URL: https://mayank2193.github.io/GitColipot-HYE/

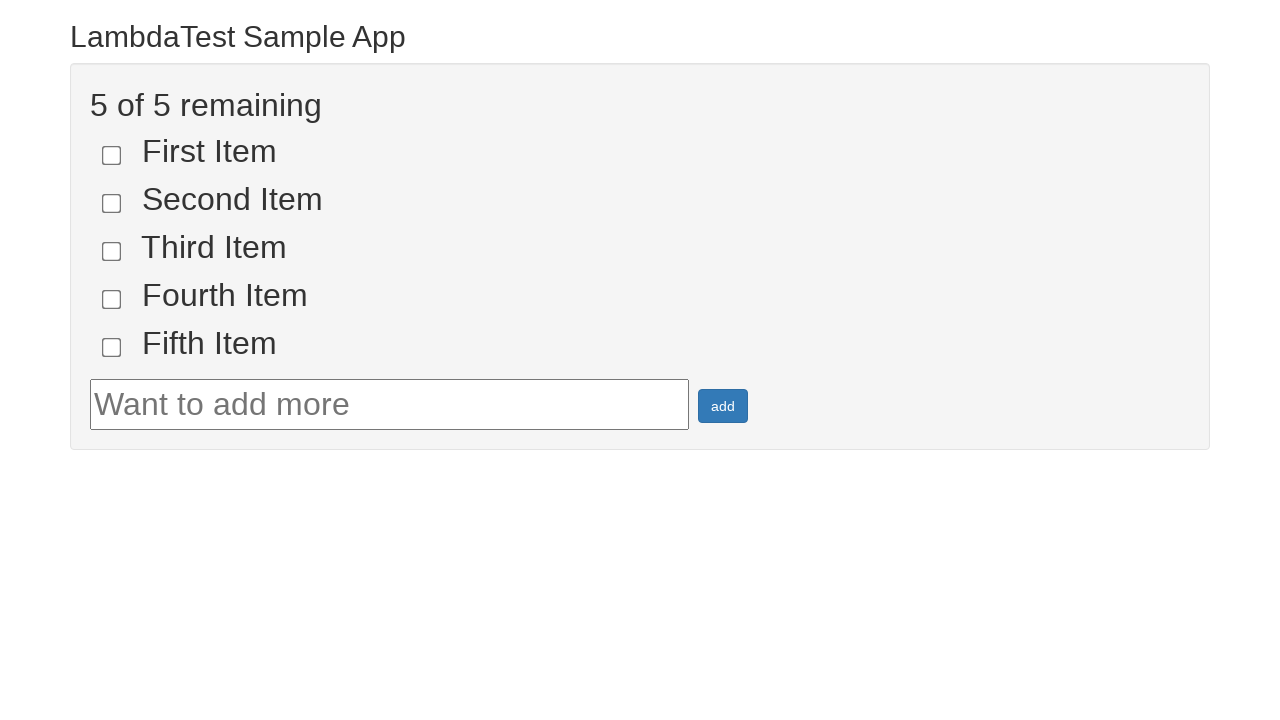

Selected first to-do item checkbox at (112, 155) on input[name='li1']
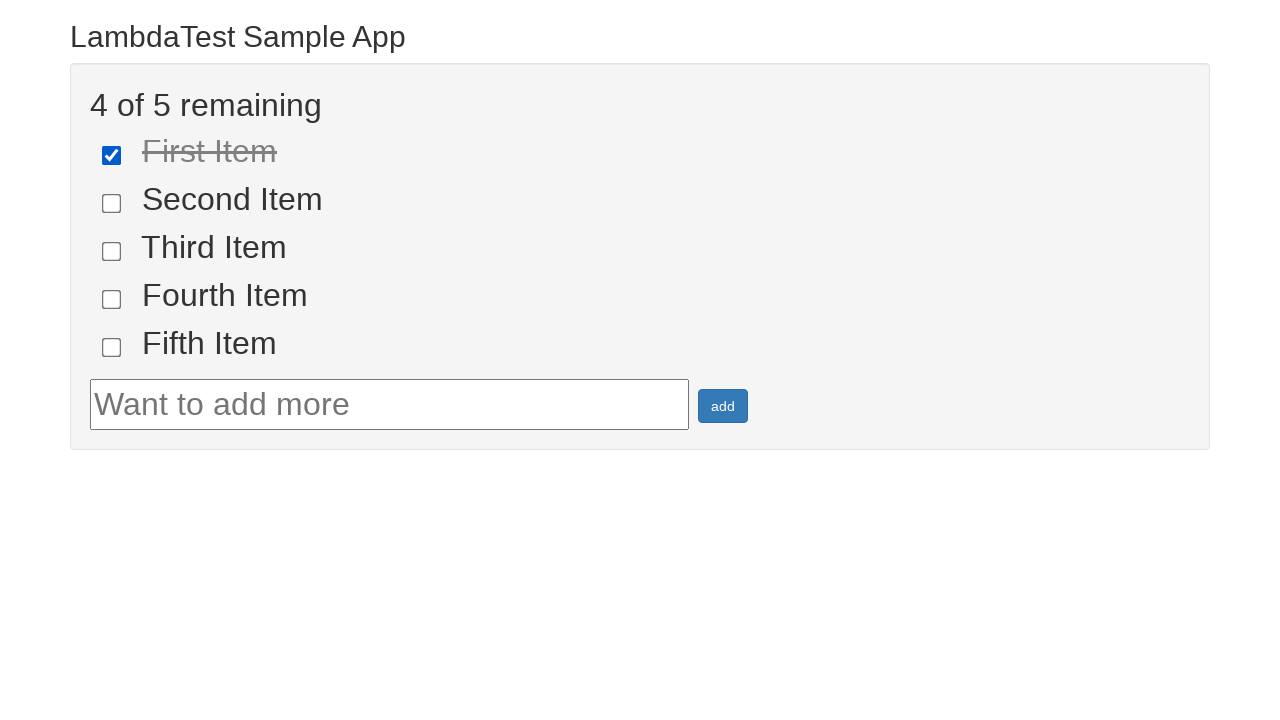

Selected second to-do item checkbox at (112, 203) on input[name='li2']
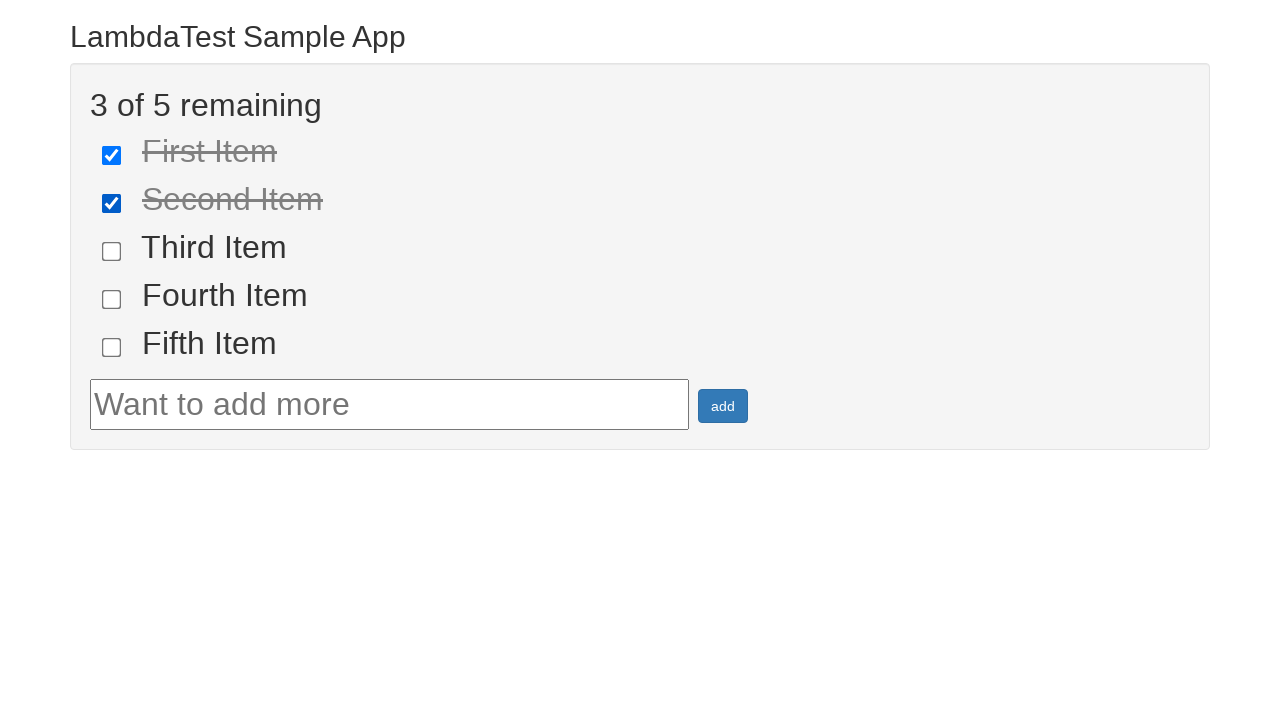

Cleared the text input field on #sampletodotext
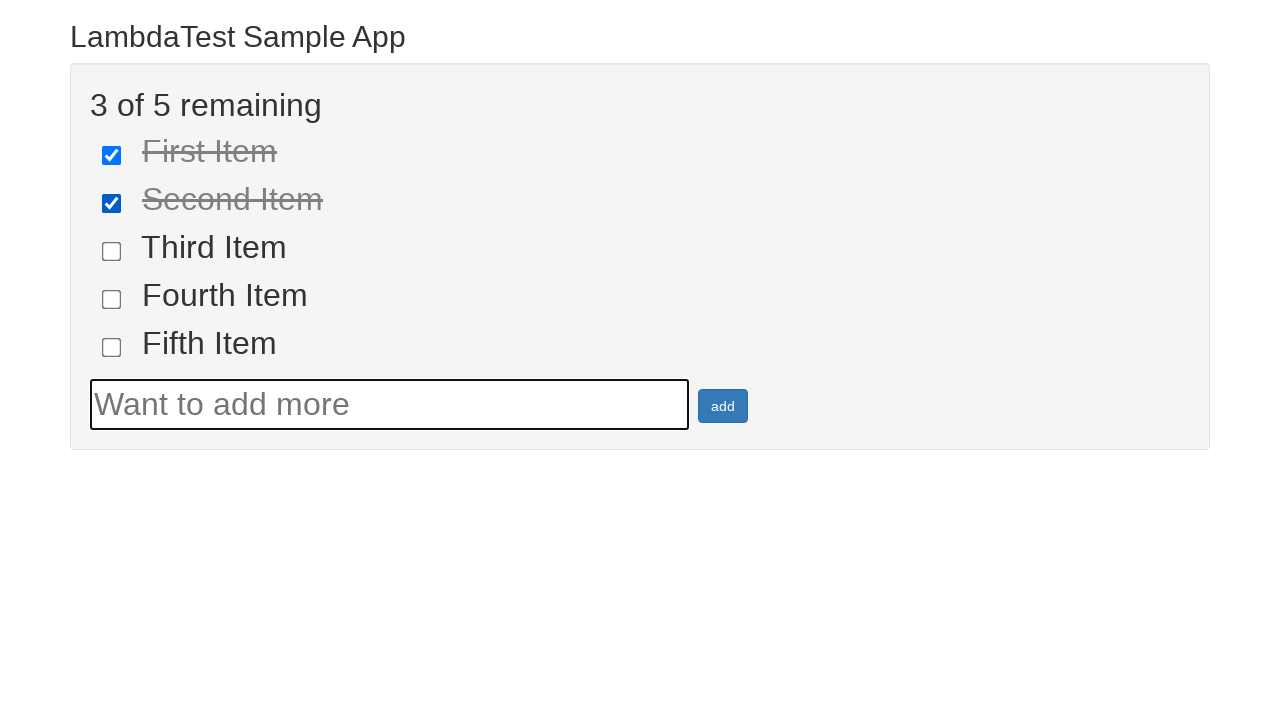

Entered new to-do item text: 'Yey, Let's add it to list' on #sampletodotext
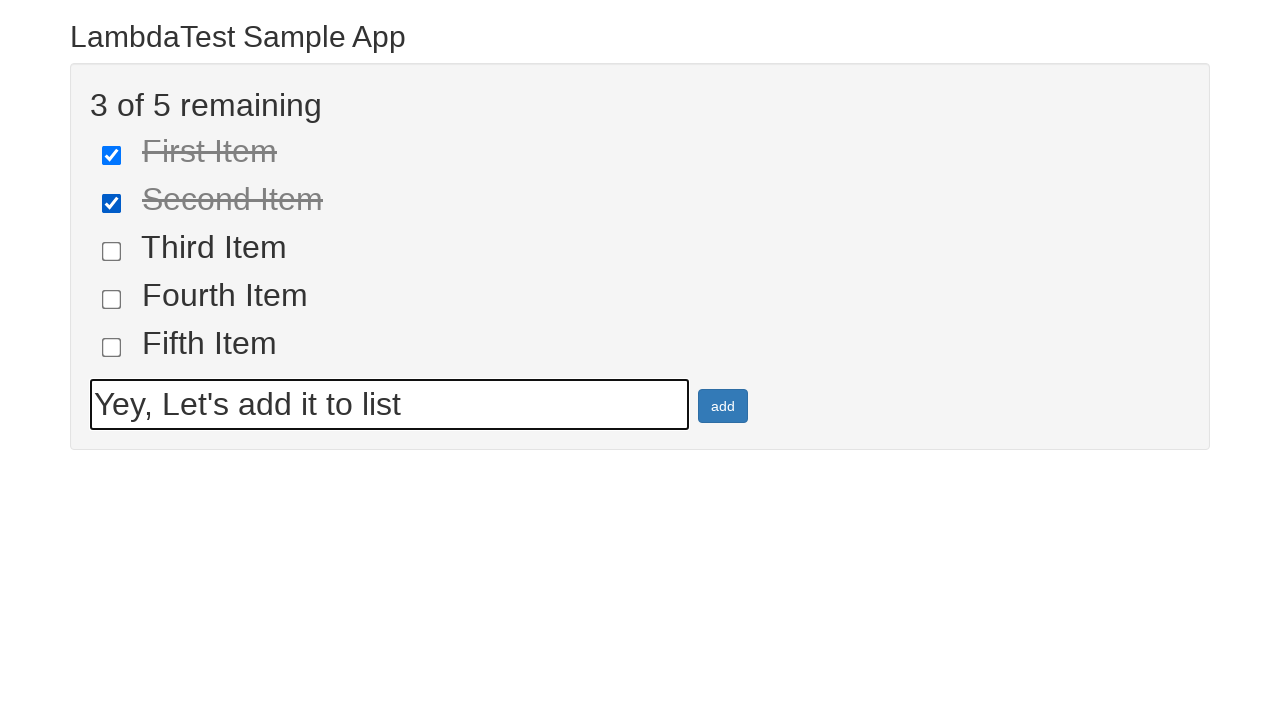

Clicked the add button to create new to-do item at (723, 406) on #addbutton
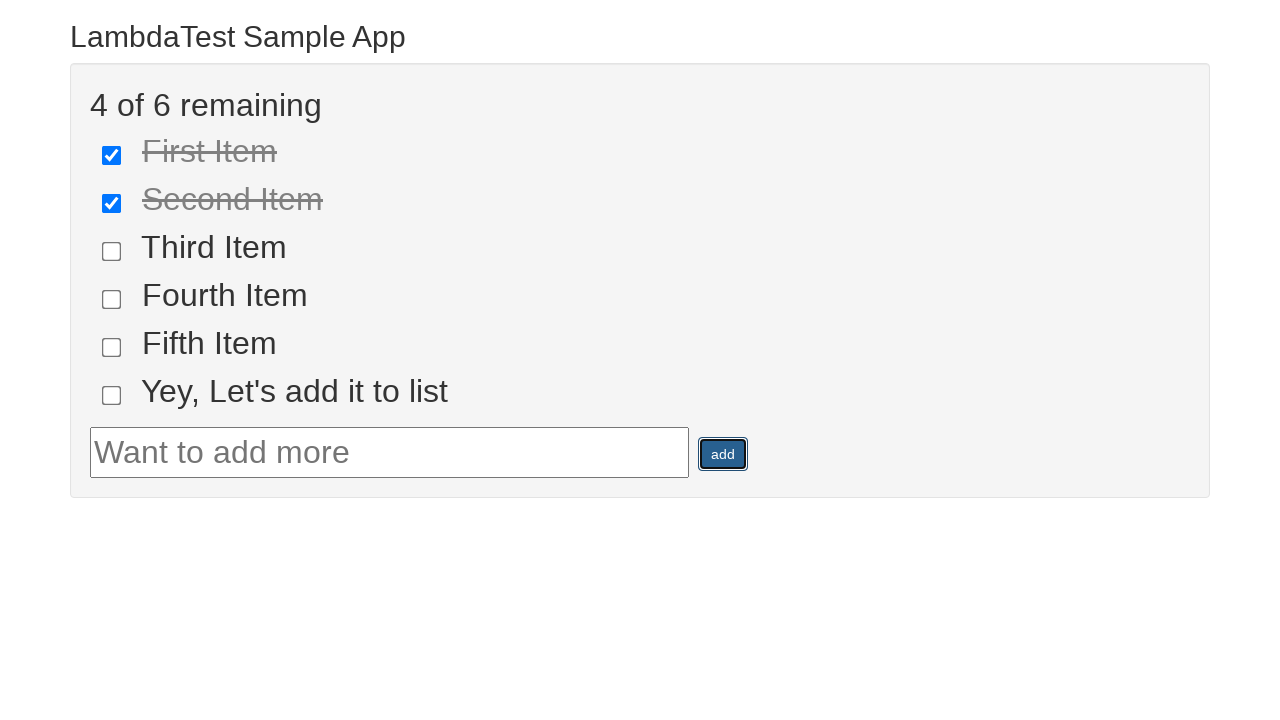

Waited for new to-do item to appear in the list
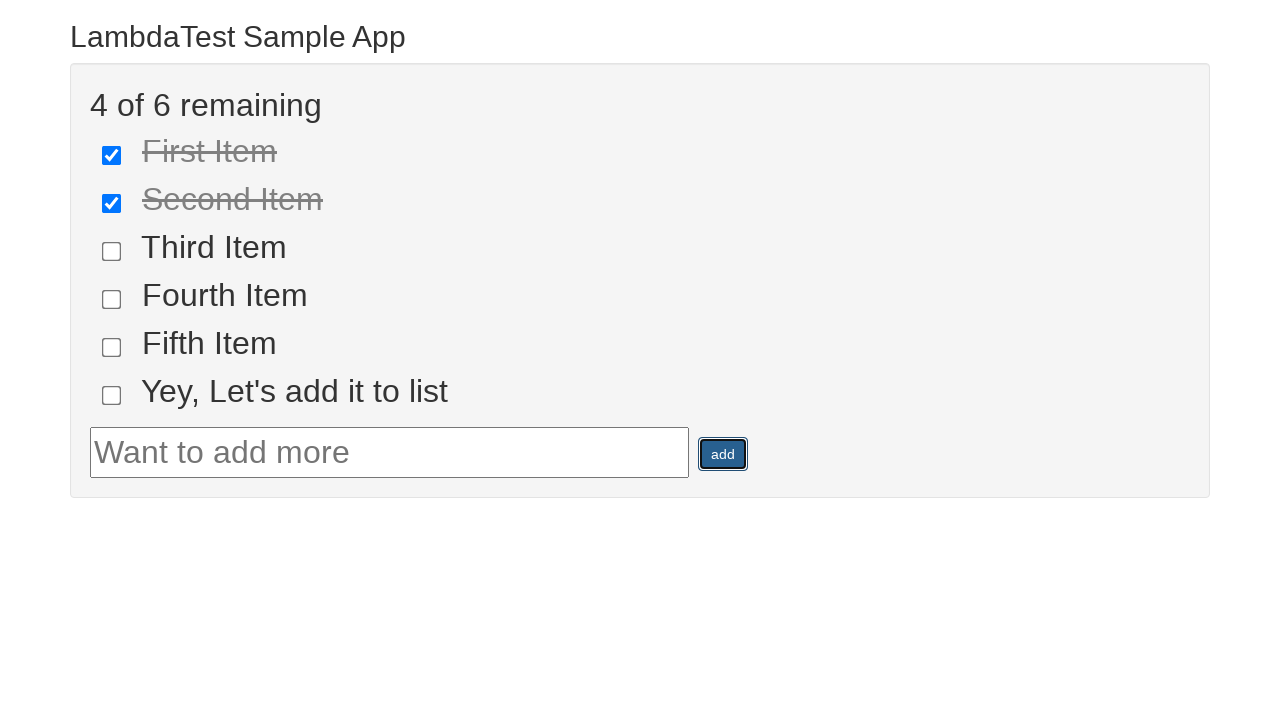

Verified new item text appears in the to-do list
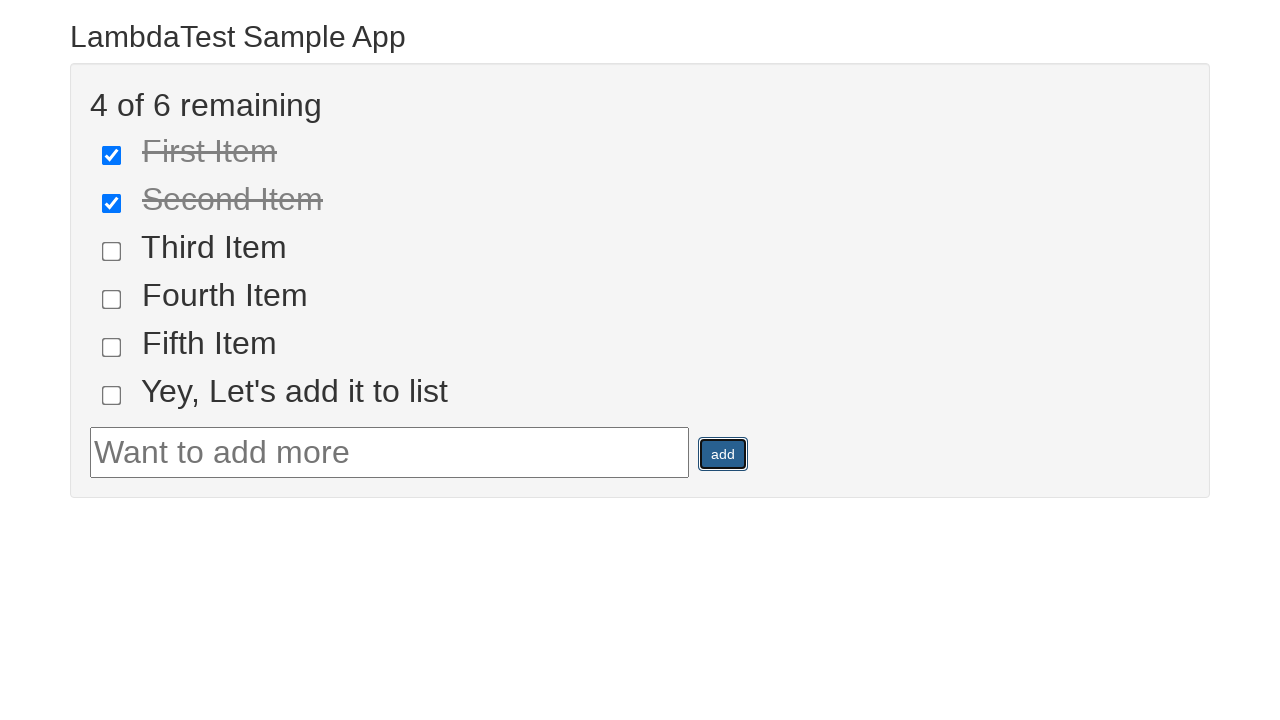

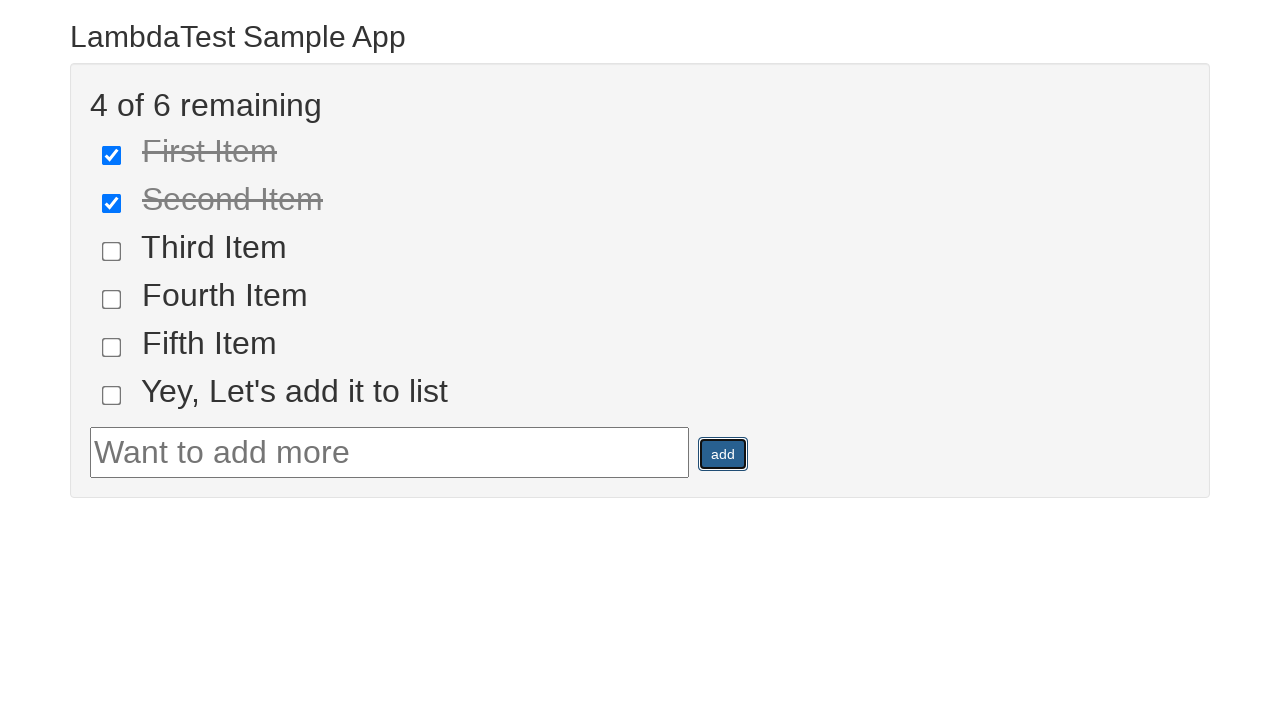